Tests the dynamic click button functionality by clicking the button and verifying the success message appears

Starting URL: https://demoqa.com/buttons

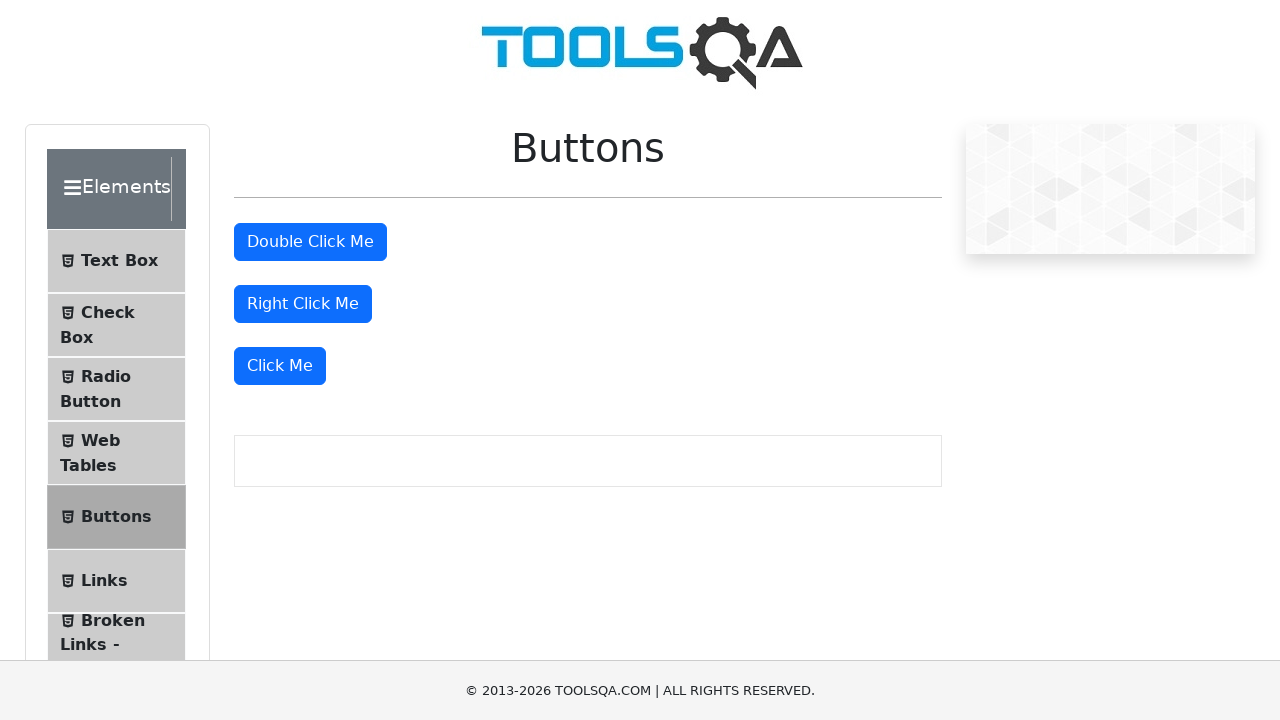

Clicked the 'Click Me' dynamic button at (280, 366) on xpath=//button[text()='Click Me']
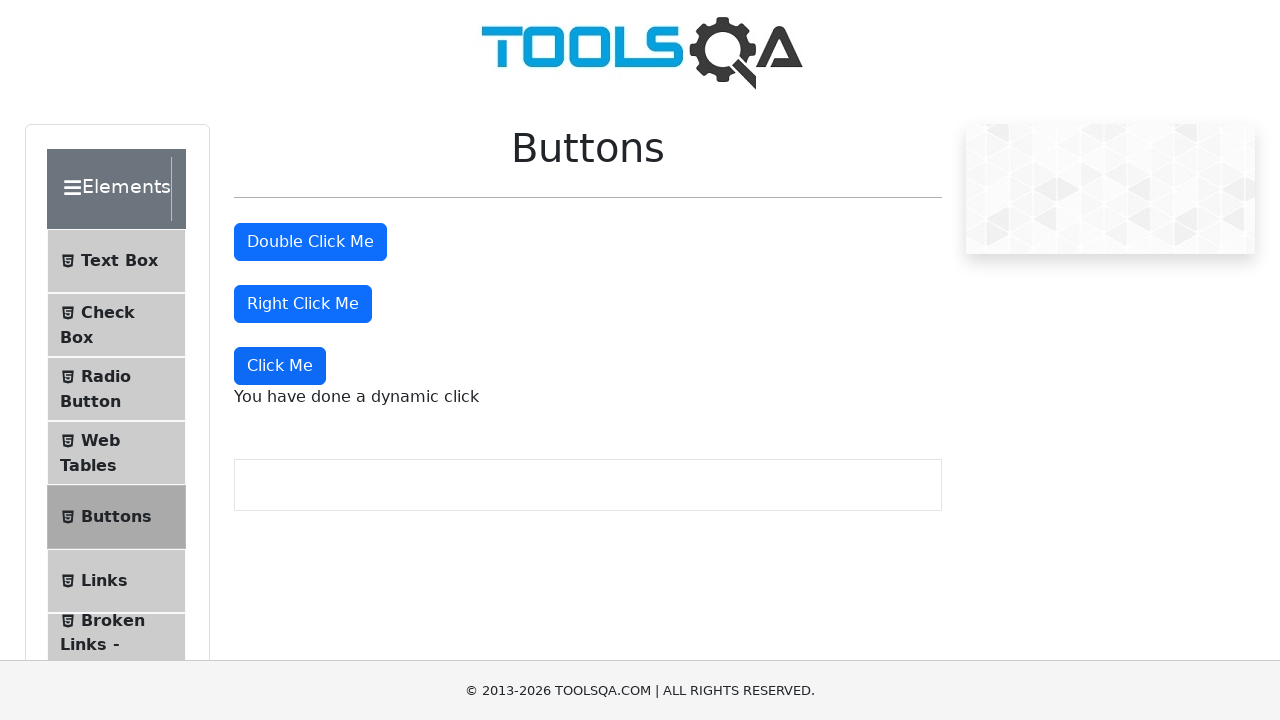

Waited for dynamic click message to appear
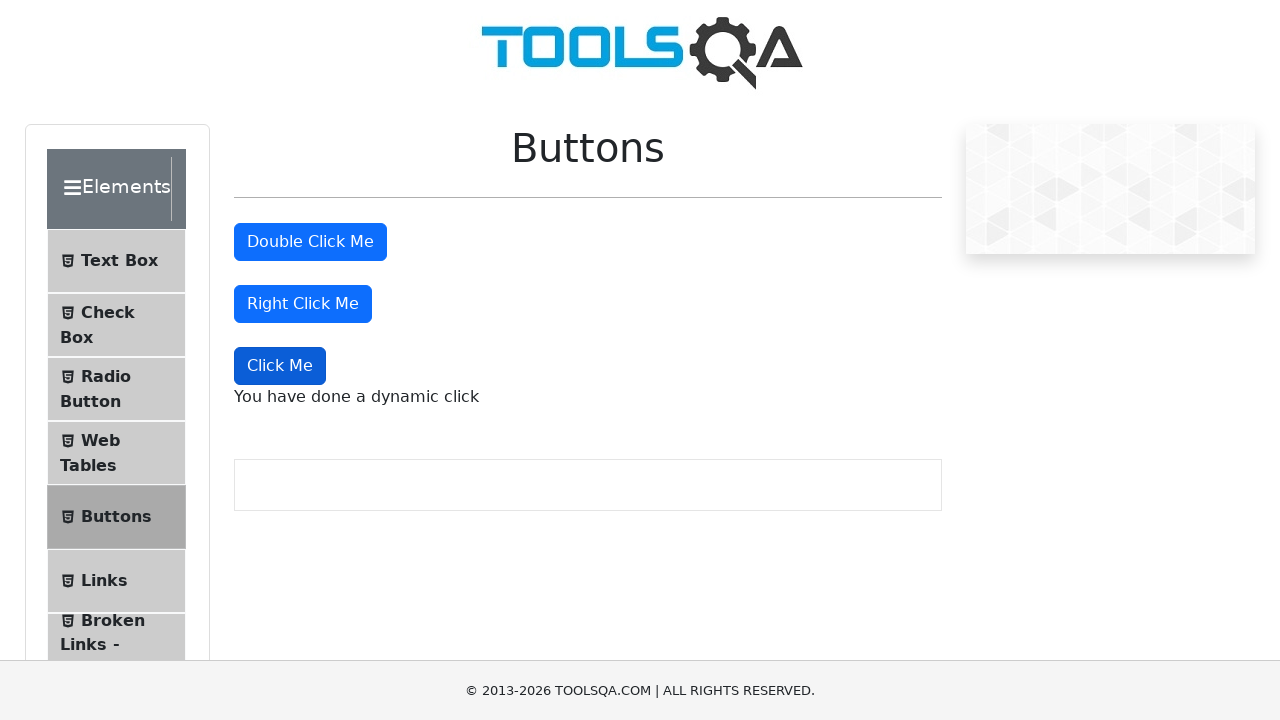

Retrieved dynamic click success message text
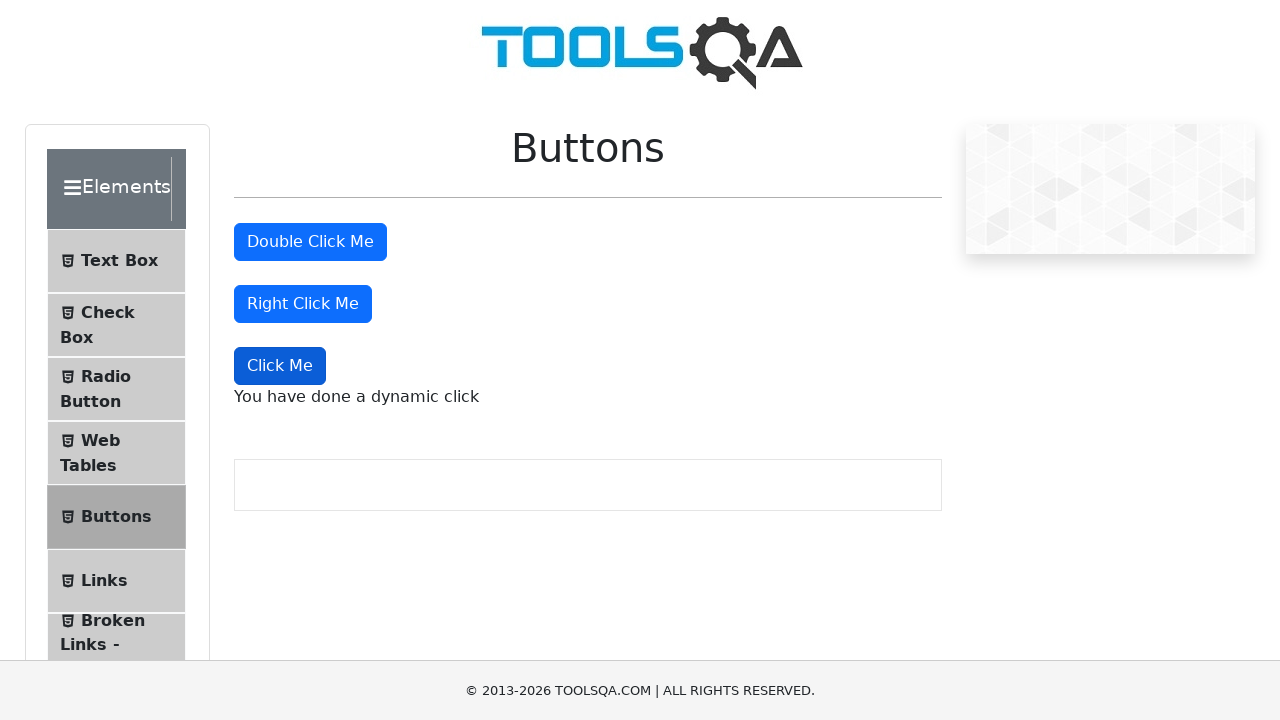

Verified success message equals 'You have done a dynamic click'
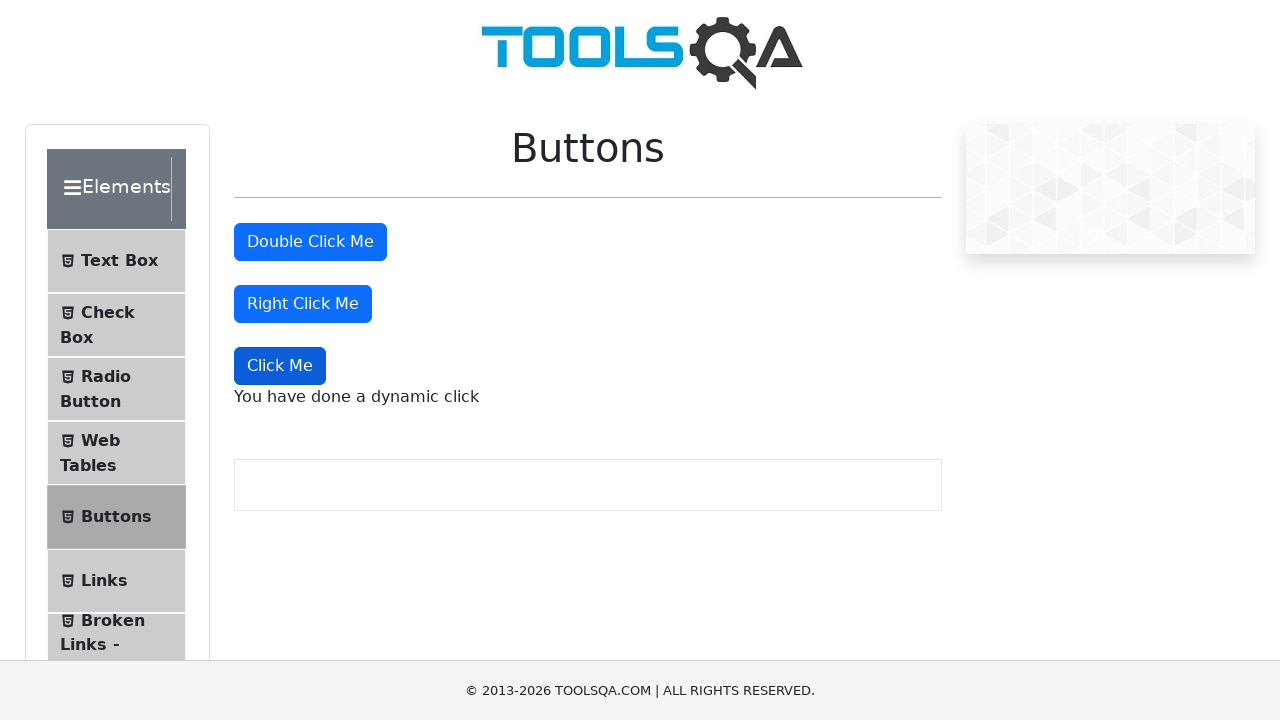

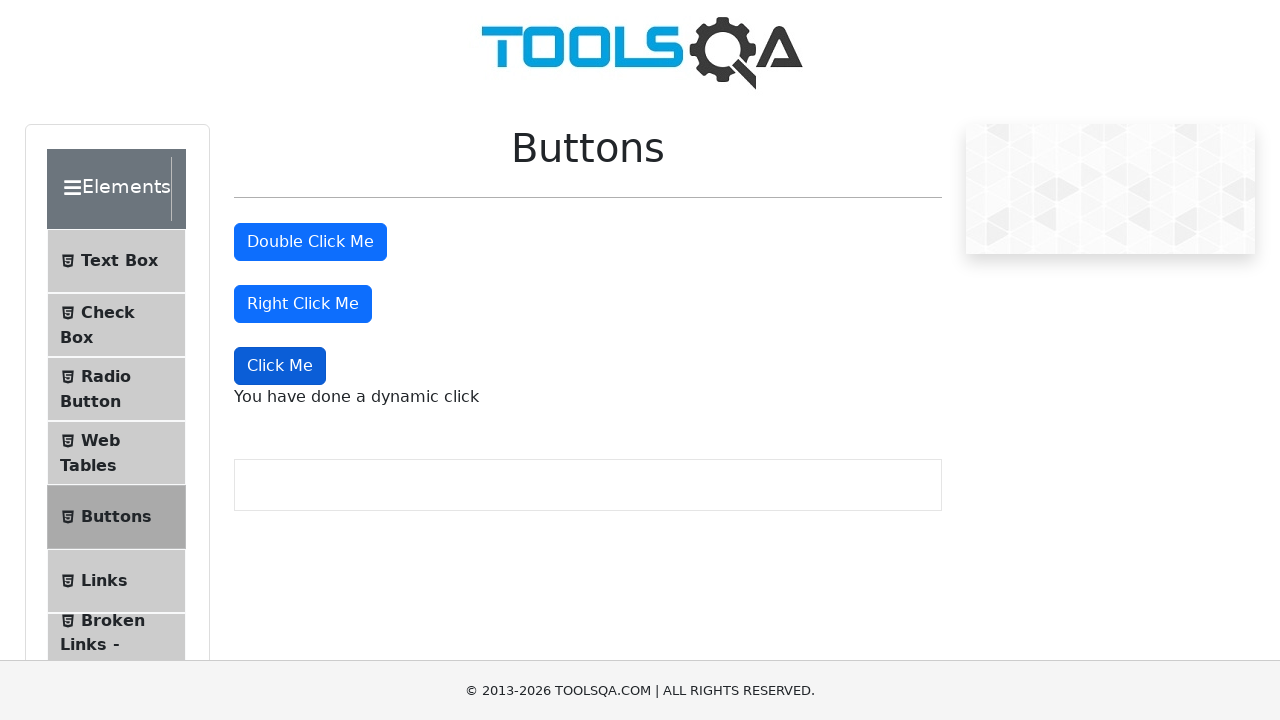